Tests TodoMVC with Dojo technology using enum parameter

Starting URL: https://todomvc.com/

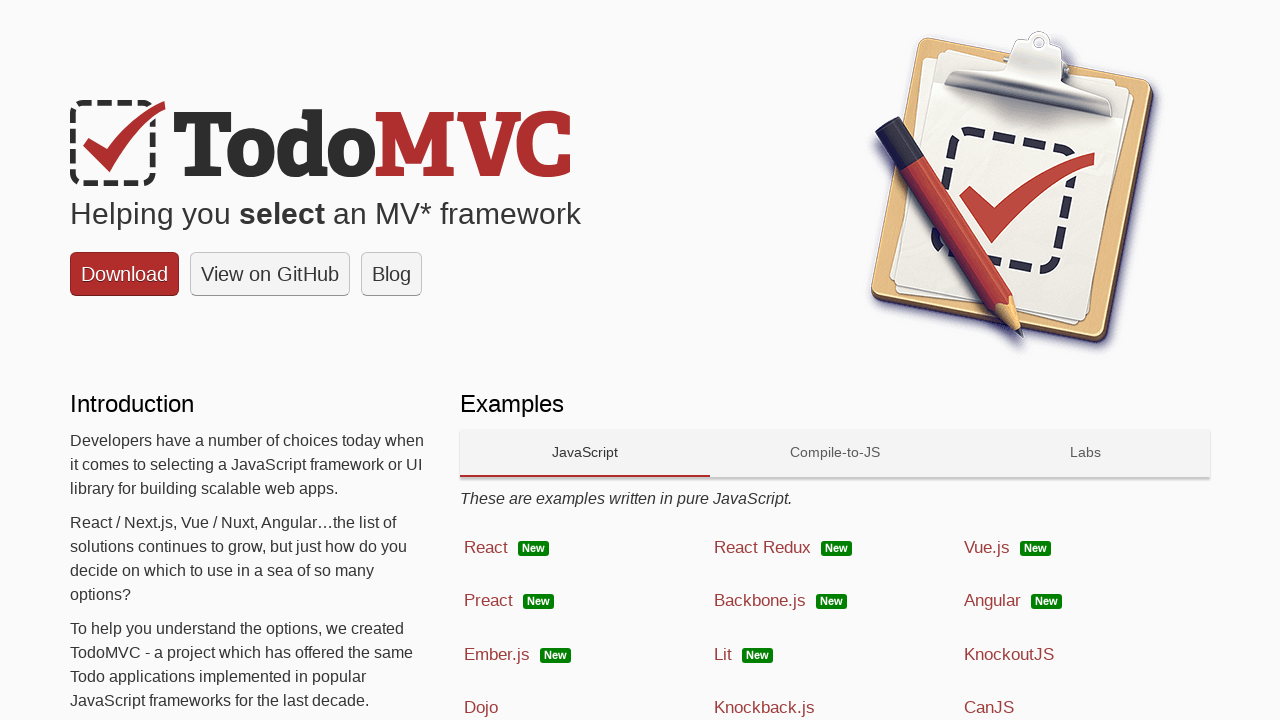

Clicked on Dojo technology link at (585, 704) on a:has-text('Dojo')
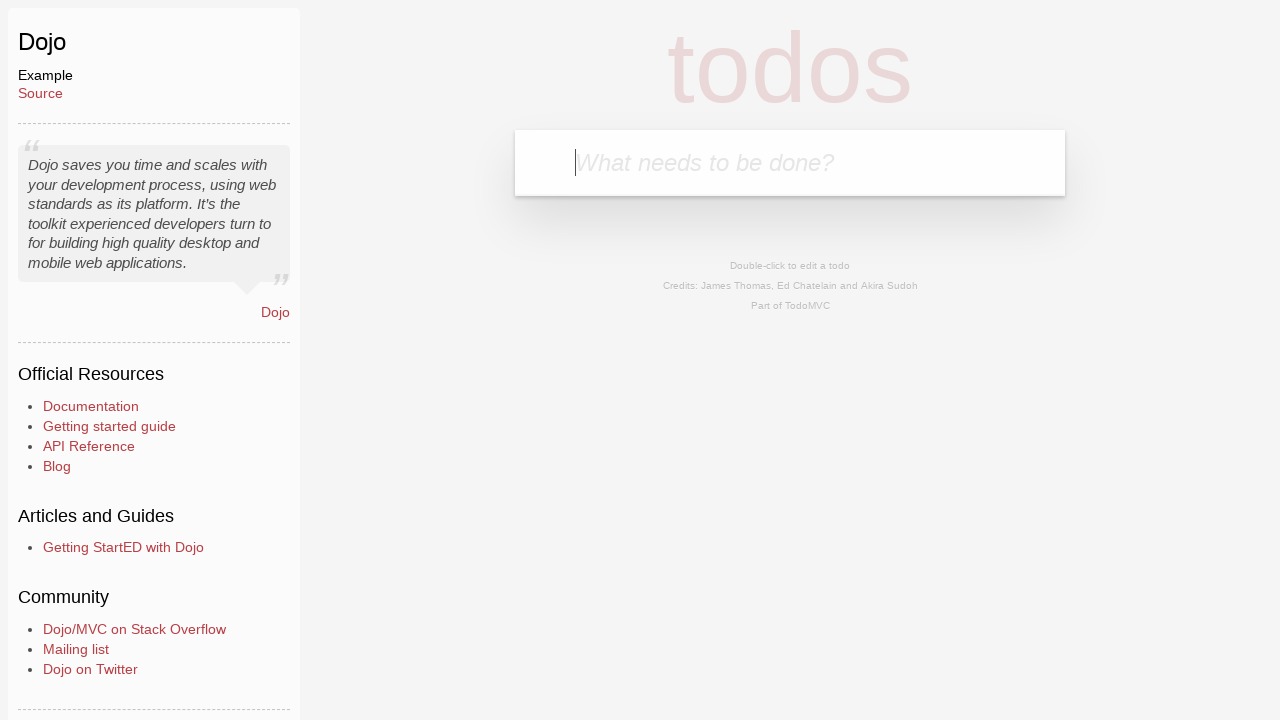

Filled input field with first todo 'clean the house' on input[placeholder='What needs to be done?']
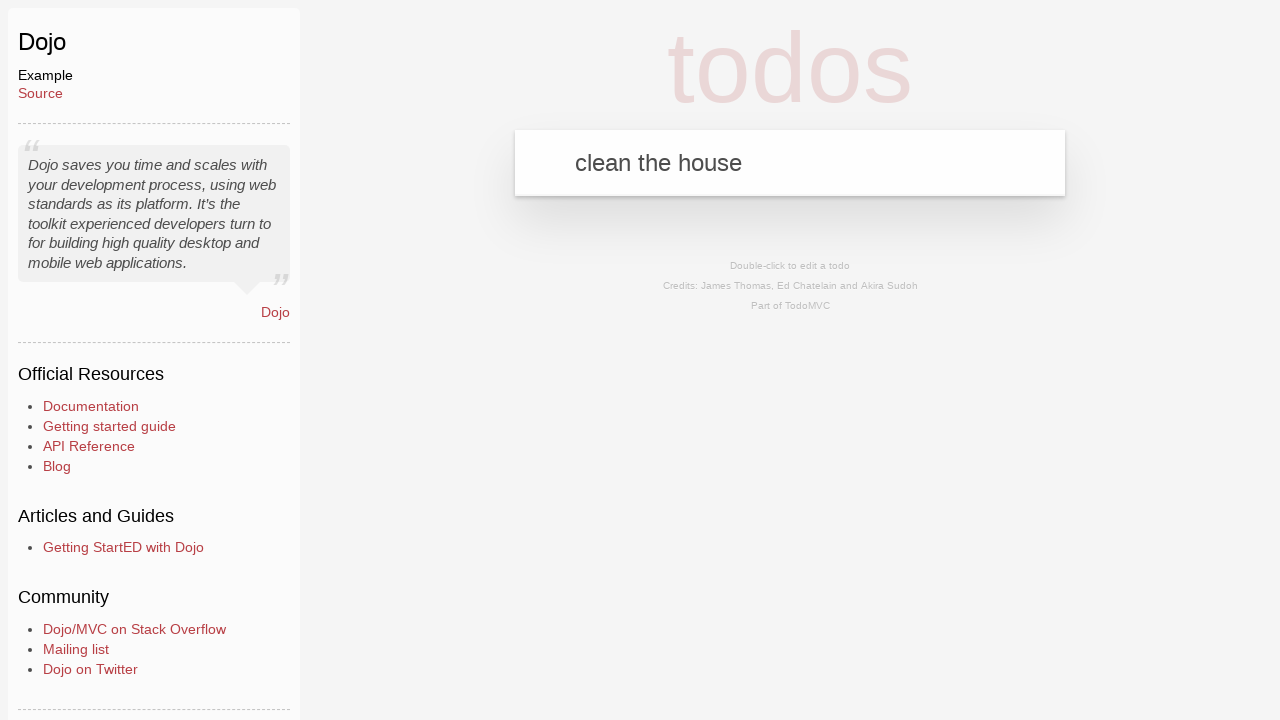

Pressed Enter to add first todo item on input[placeholder='What needs to be done?']
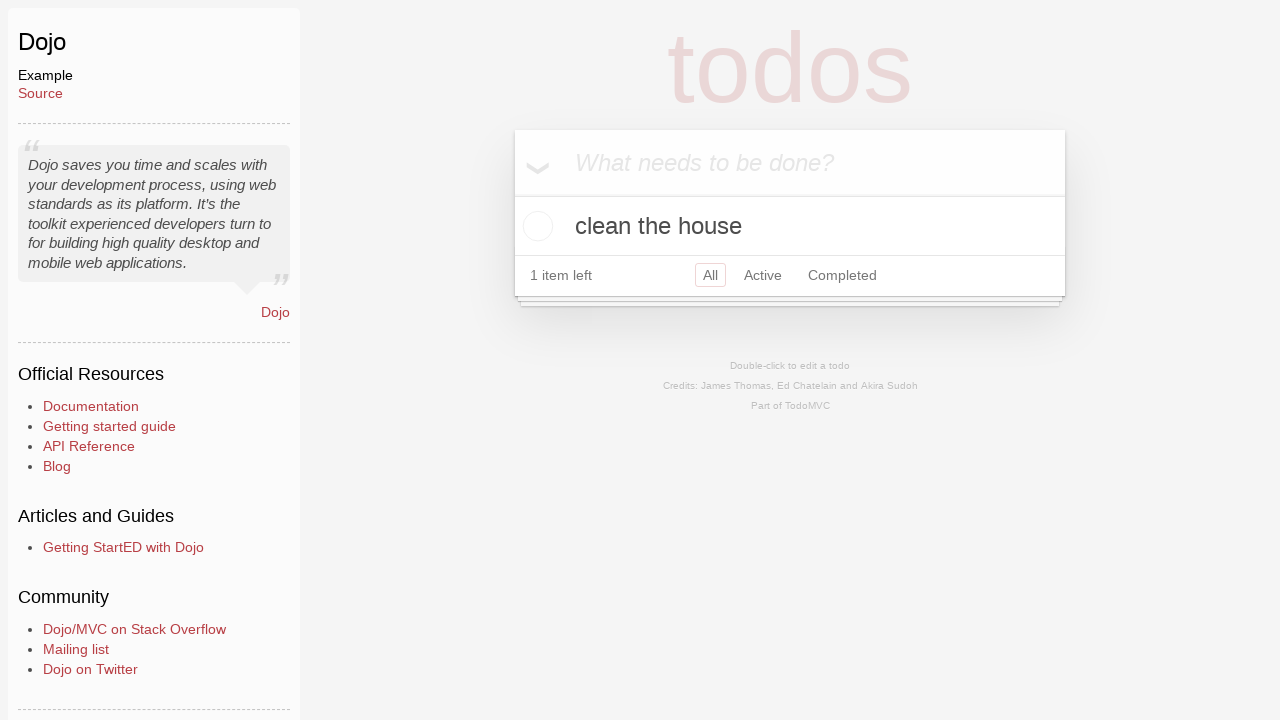

Filled input field with second todo 'clean car' on input[placeholder='What needs to be done?']
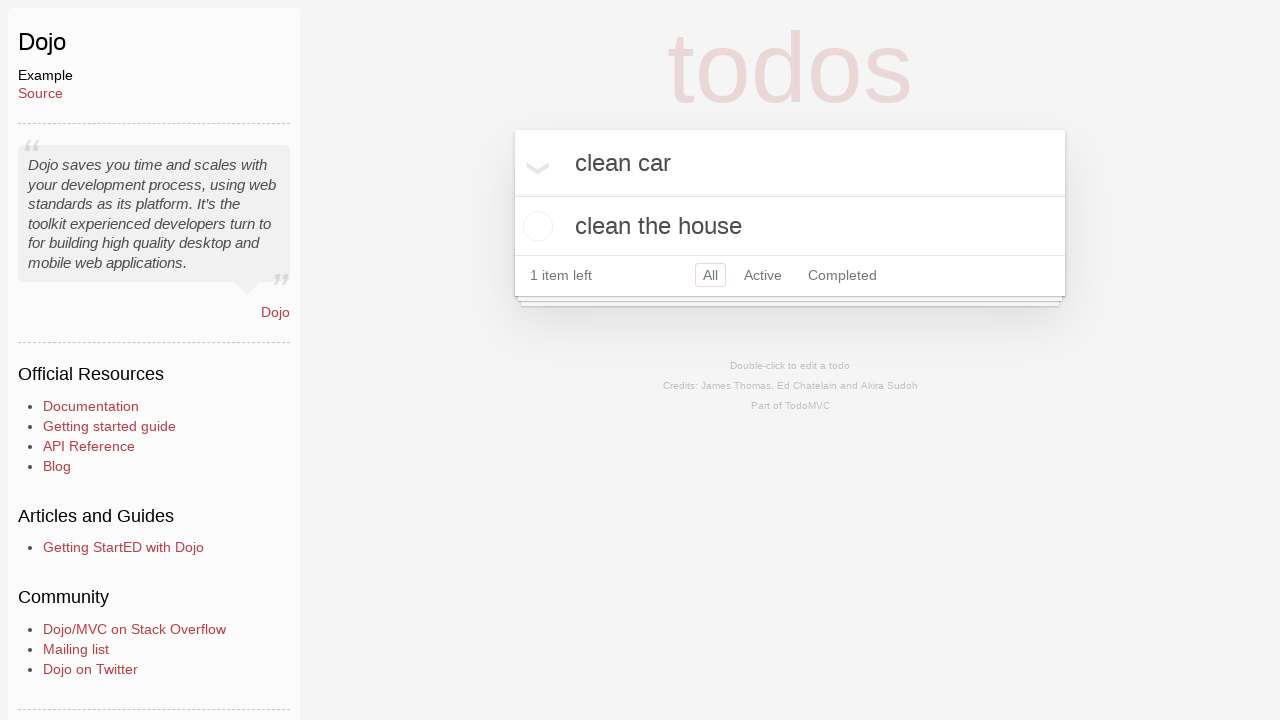

Pressed Enter to add second todo item on input[placeholder='What needs to be done?']
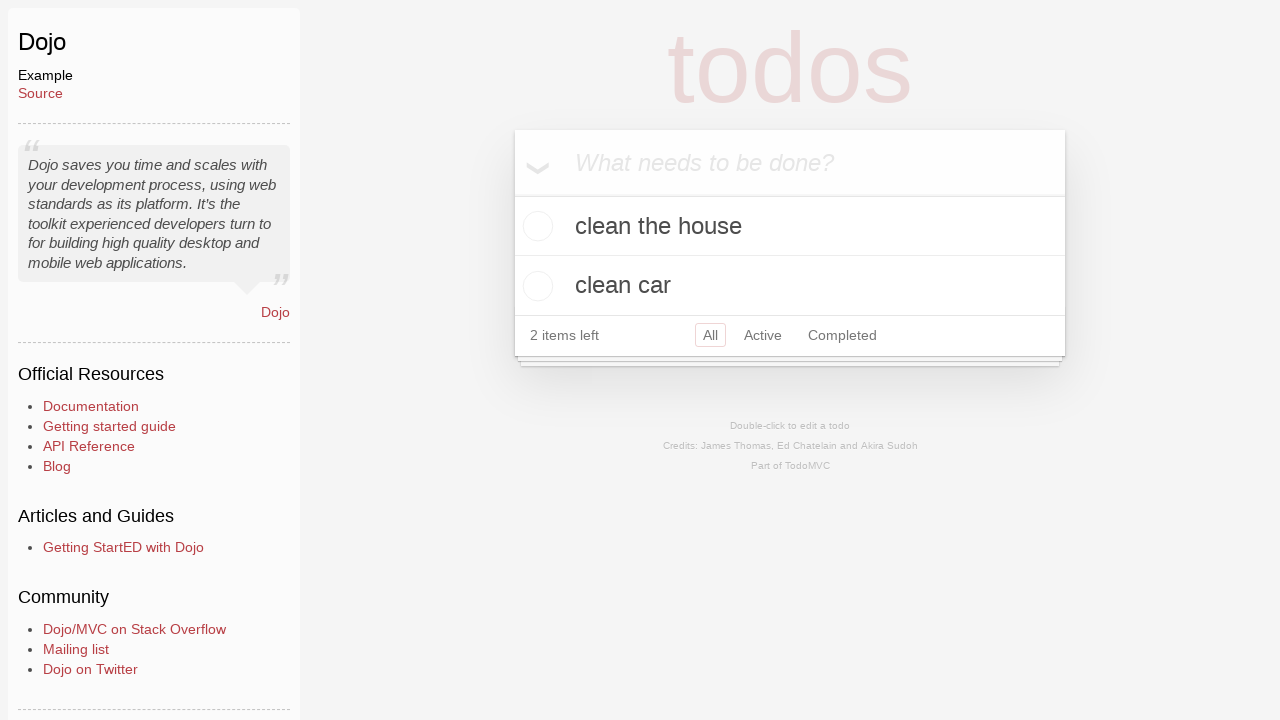

Filled input field with third todo 'buy ketchup' on input[placeholder='What needs to be done?']
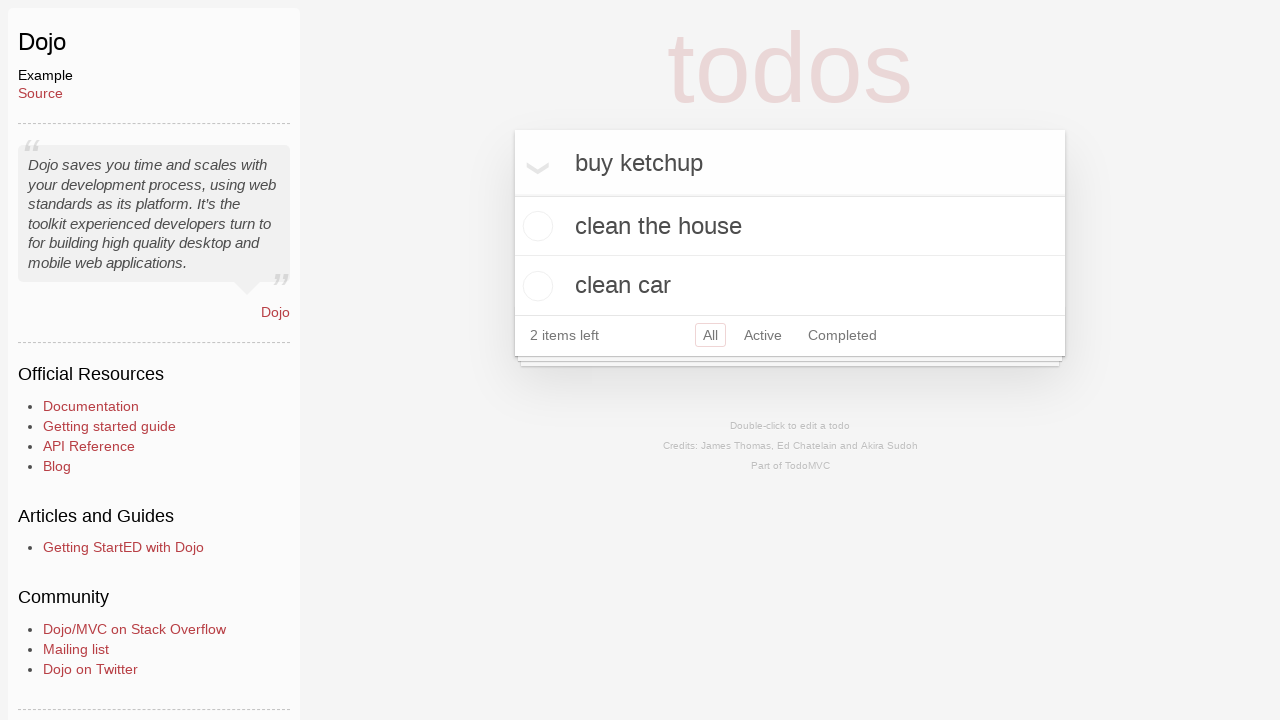

Pressed Enter to add third todo item on input[placeholder='What needs to be done?']
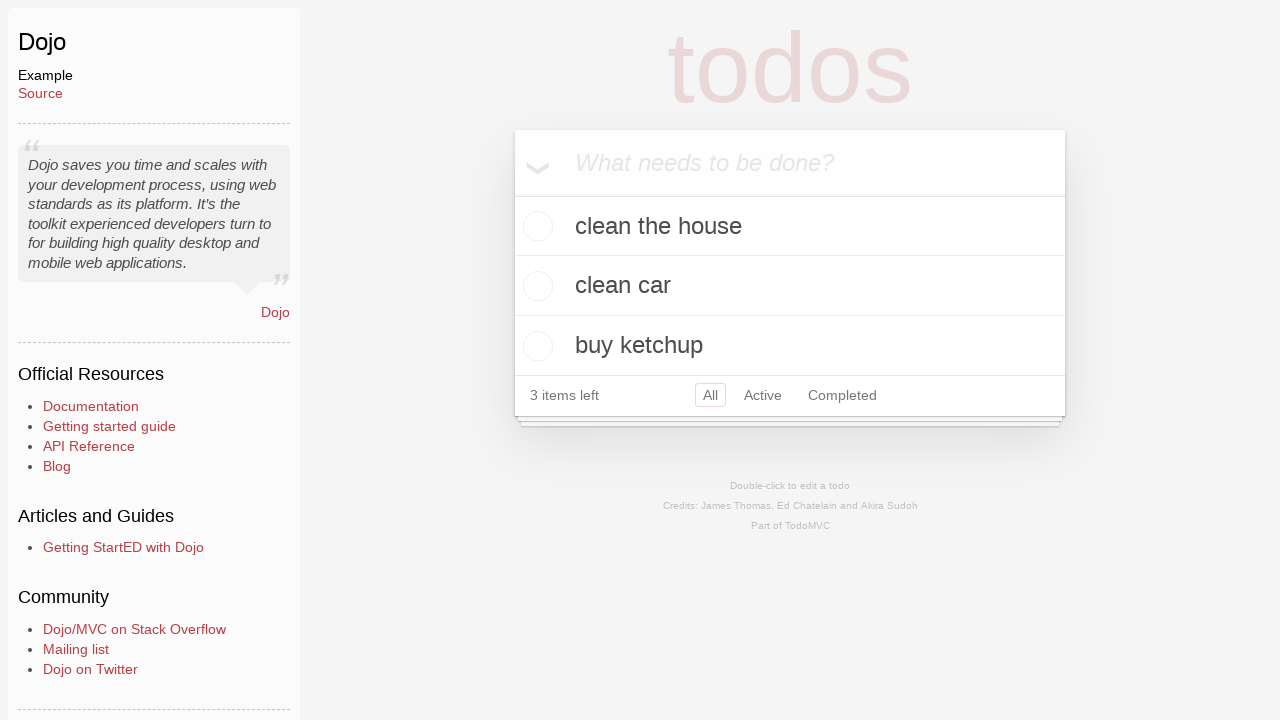

Checked the 'buy ketchup' todo item at (535, 346) on xpath=//label[text()='buy ketchup']/preceding-sibling::input
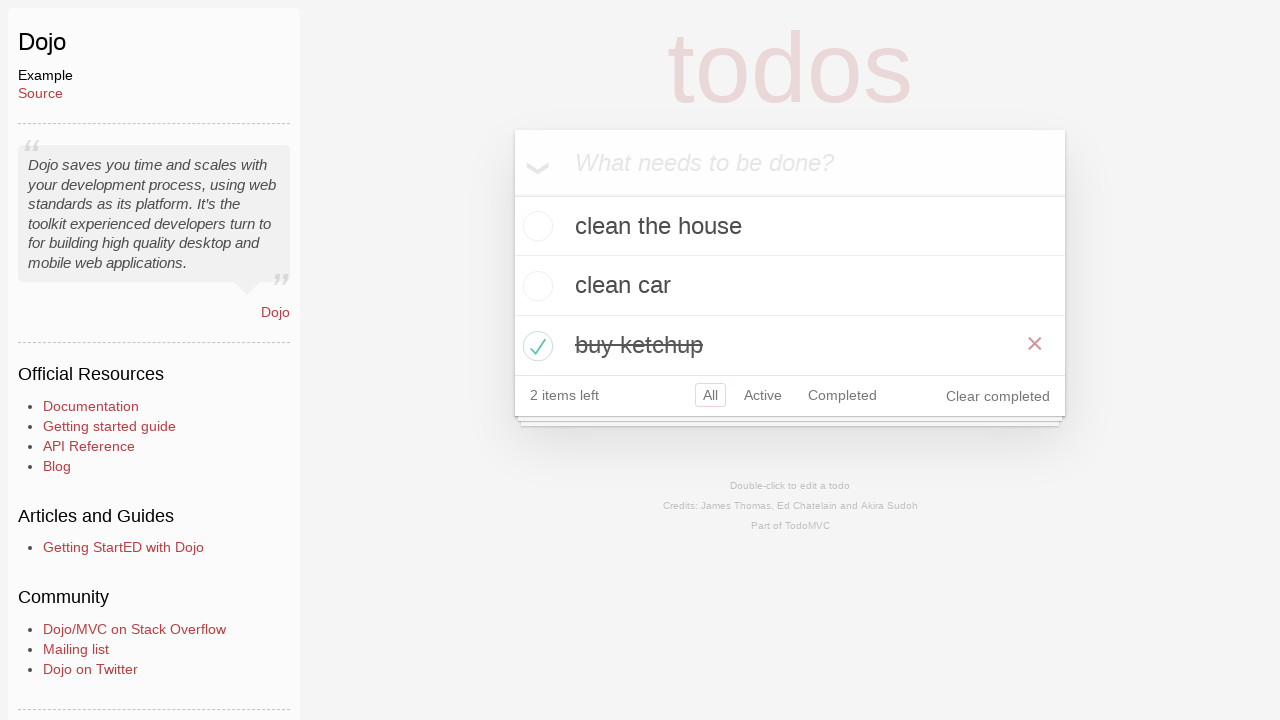

Footer item count updated and became visible
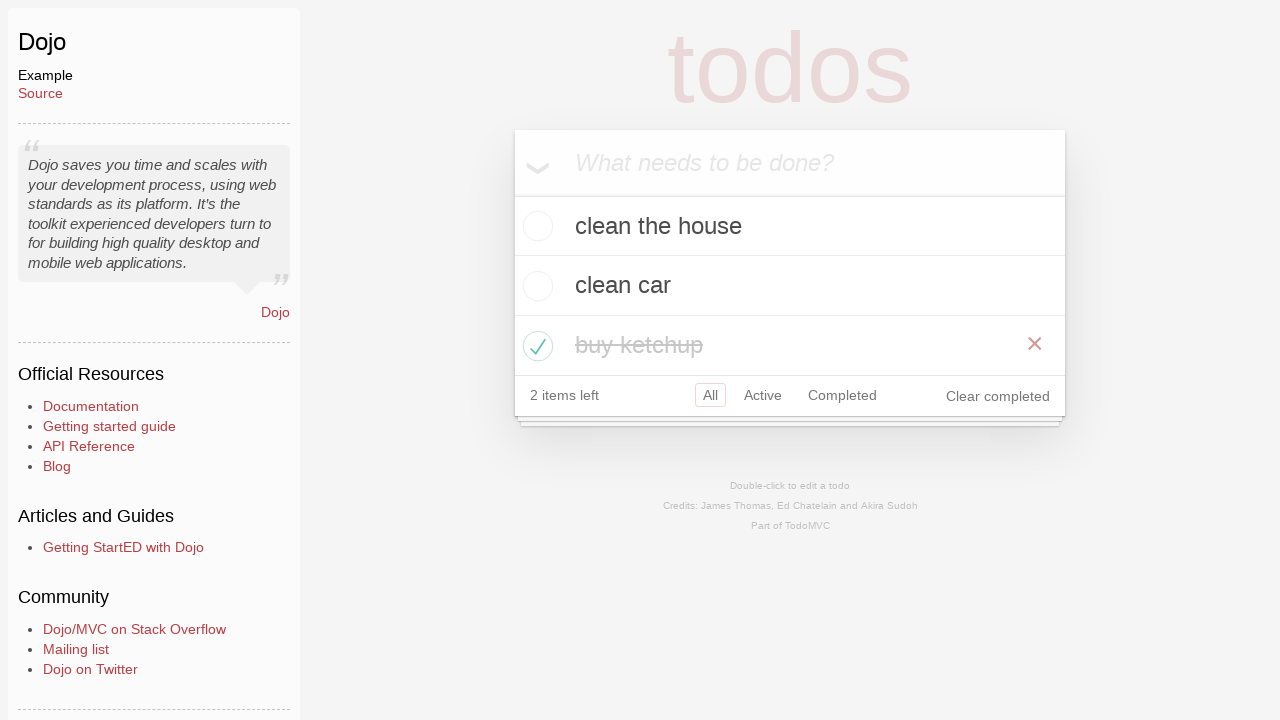

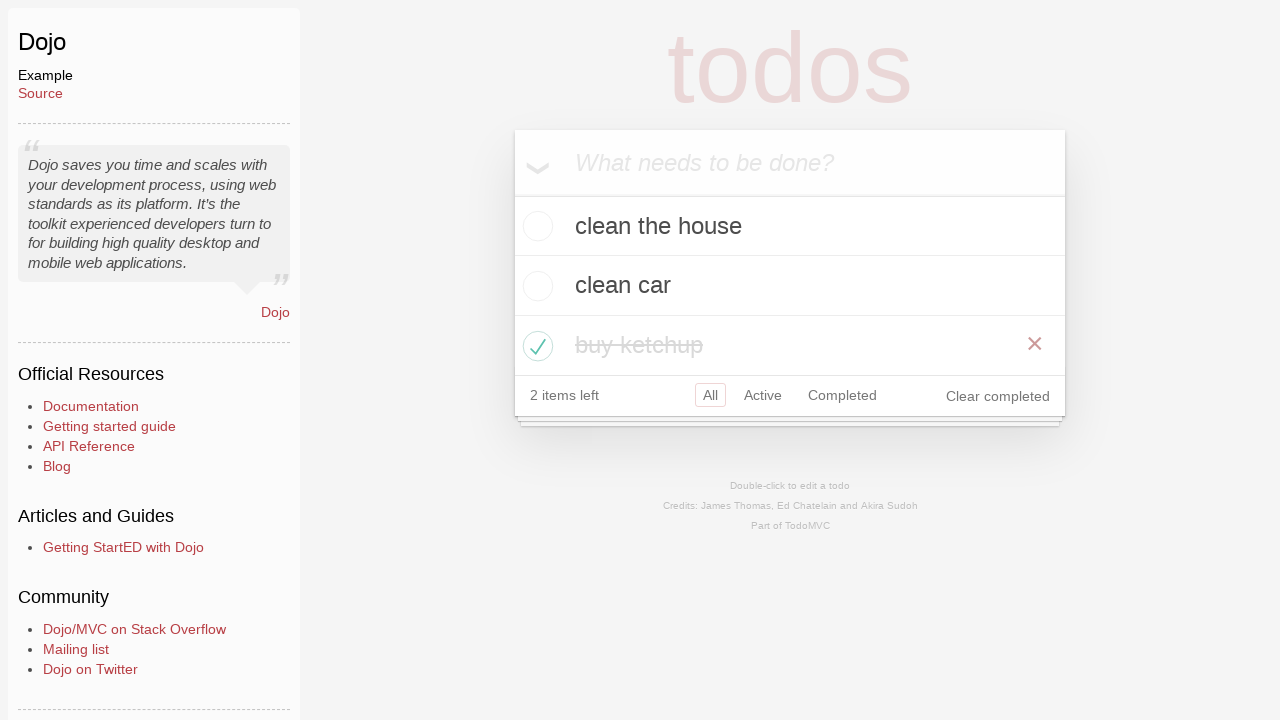